Tests filling email and password fields on an OpenCart login page using various approaches to element location and interaction

Starting URL: https://naveenautomationlabs.com/opencart/index.php?route=account/login

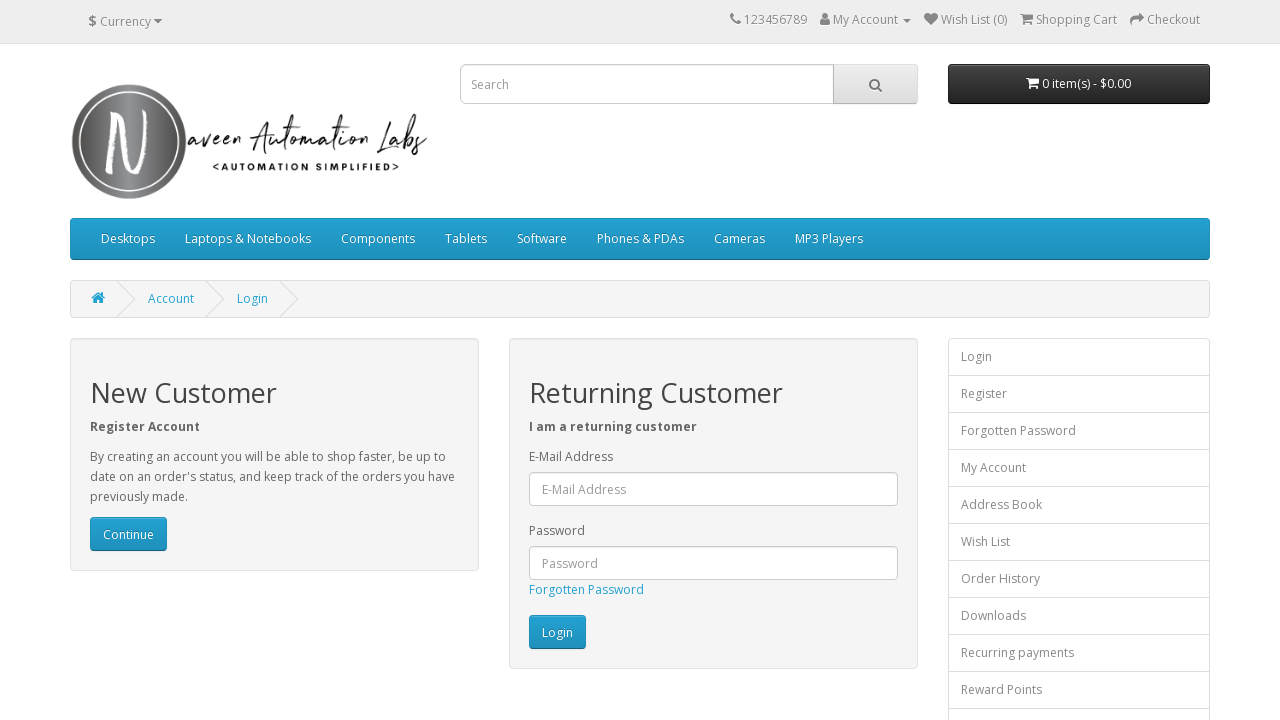

Filled email field with 'testuser542@example.com' on #input-email
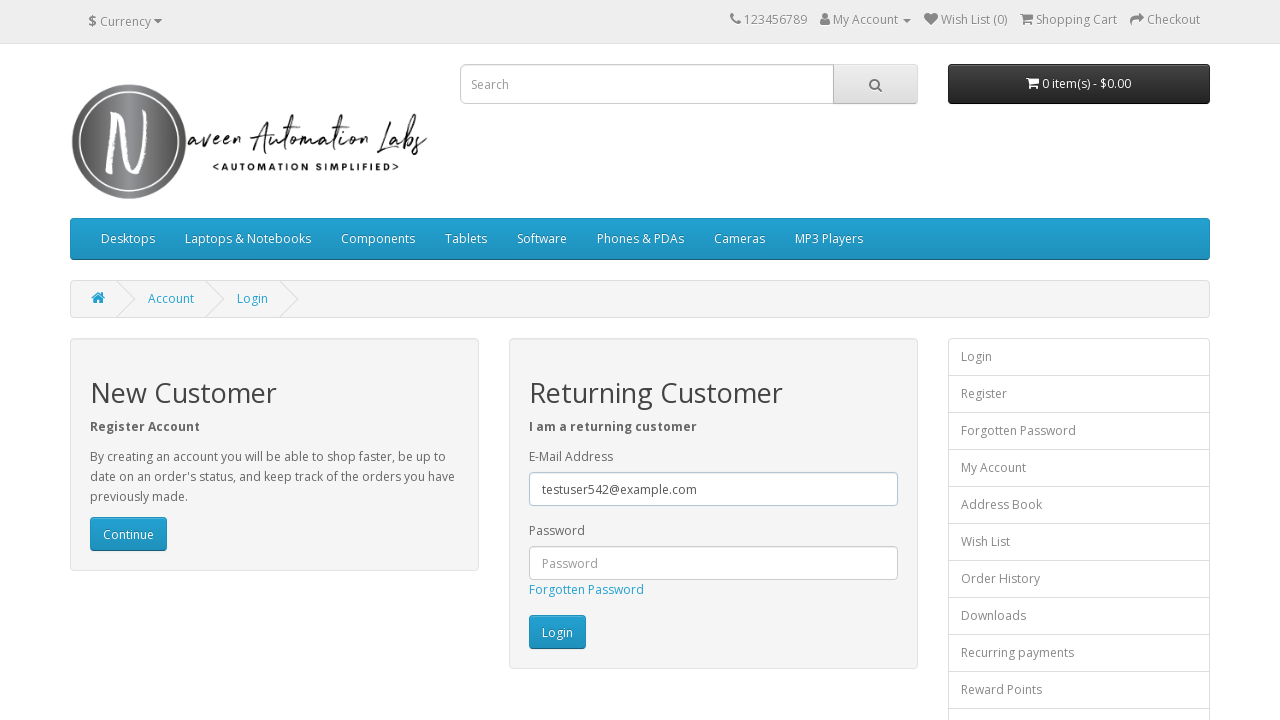

Filled password field with 'Test@Pass789' on #input-password
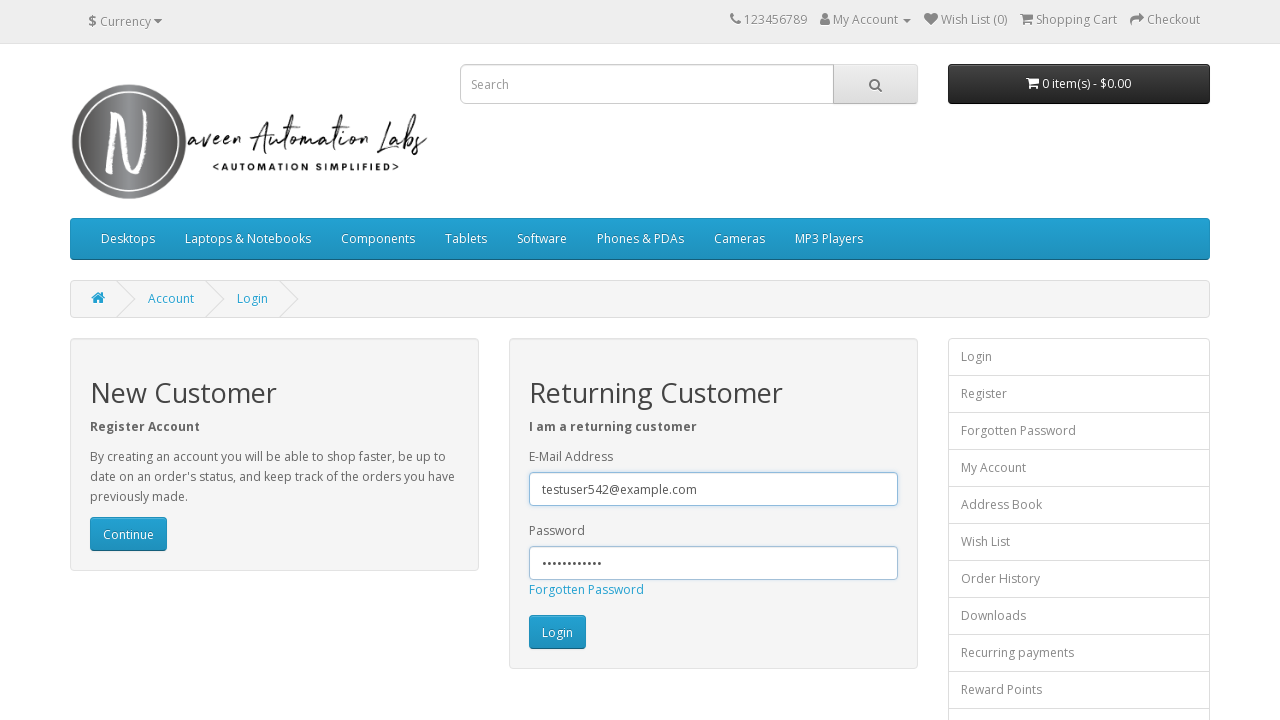

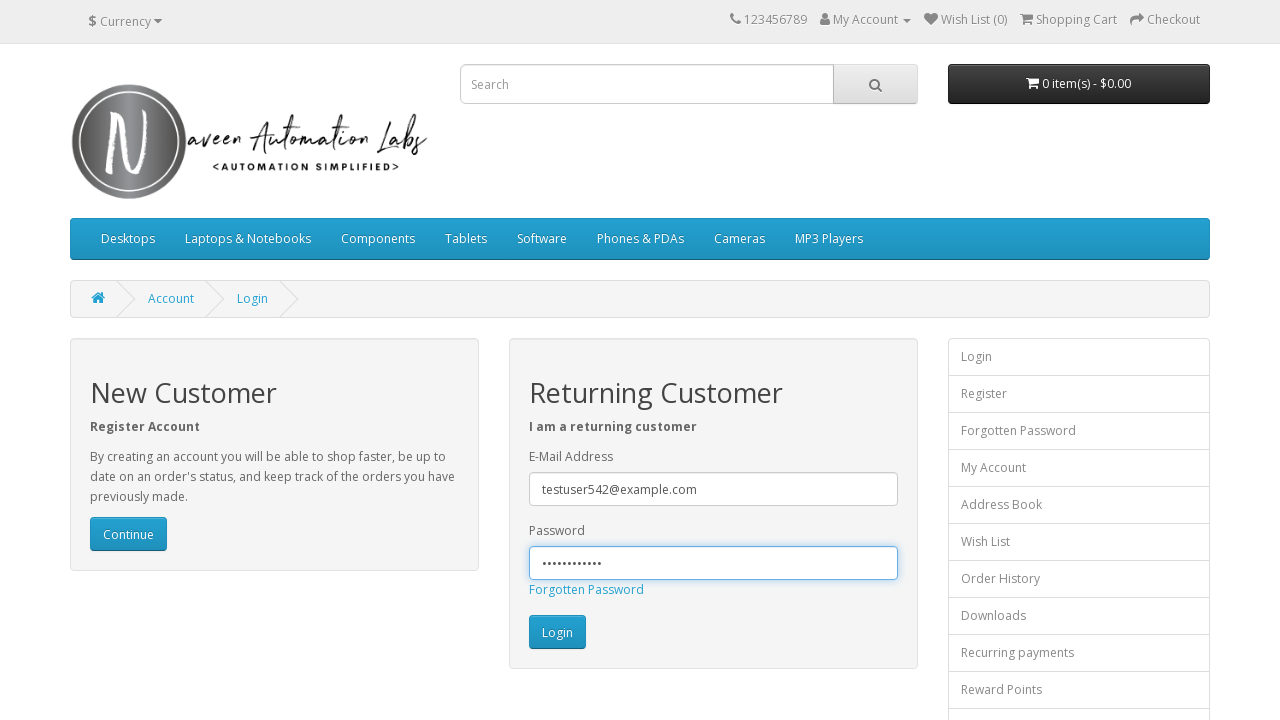